Tests keyboard actions on a page that captures key presses, sending various special keys like ENTER, BACKSPACE, CONTROL, DELETE, and arrow keys

Starting URL: http://the-internet.herokuapp.com/key_presses

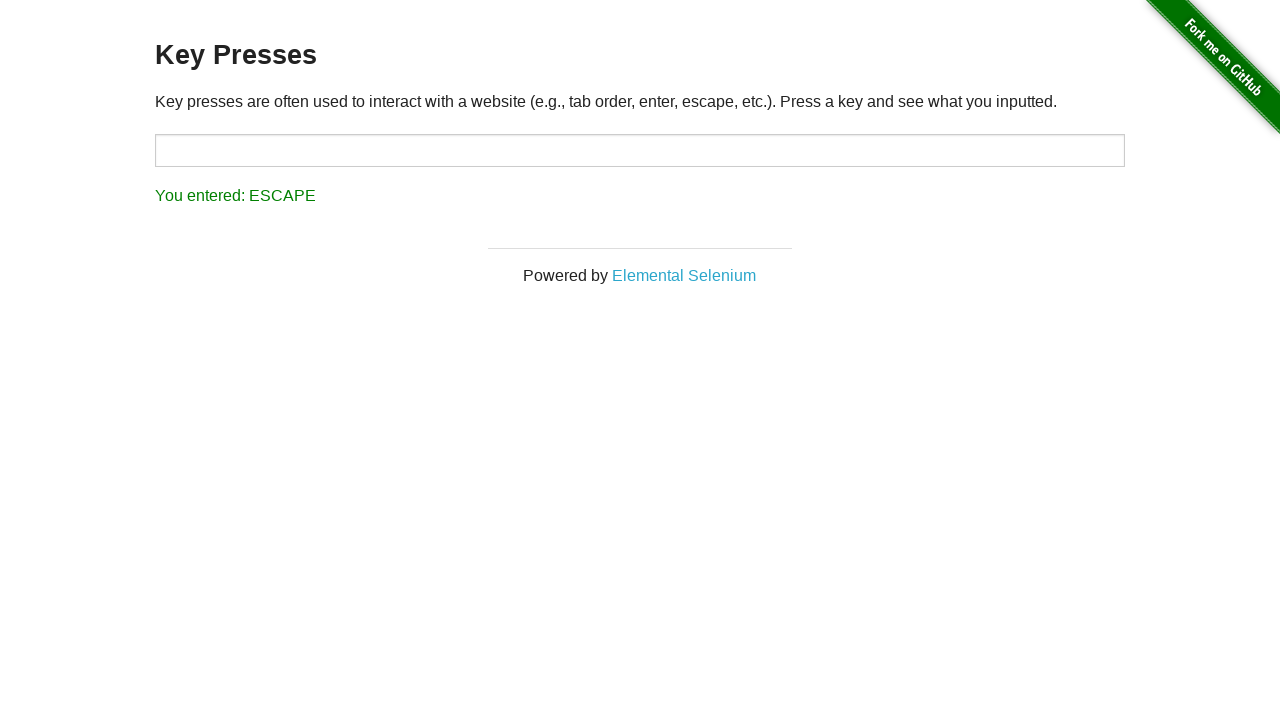

Pressed ENTER key
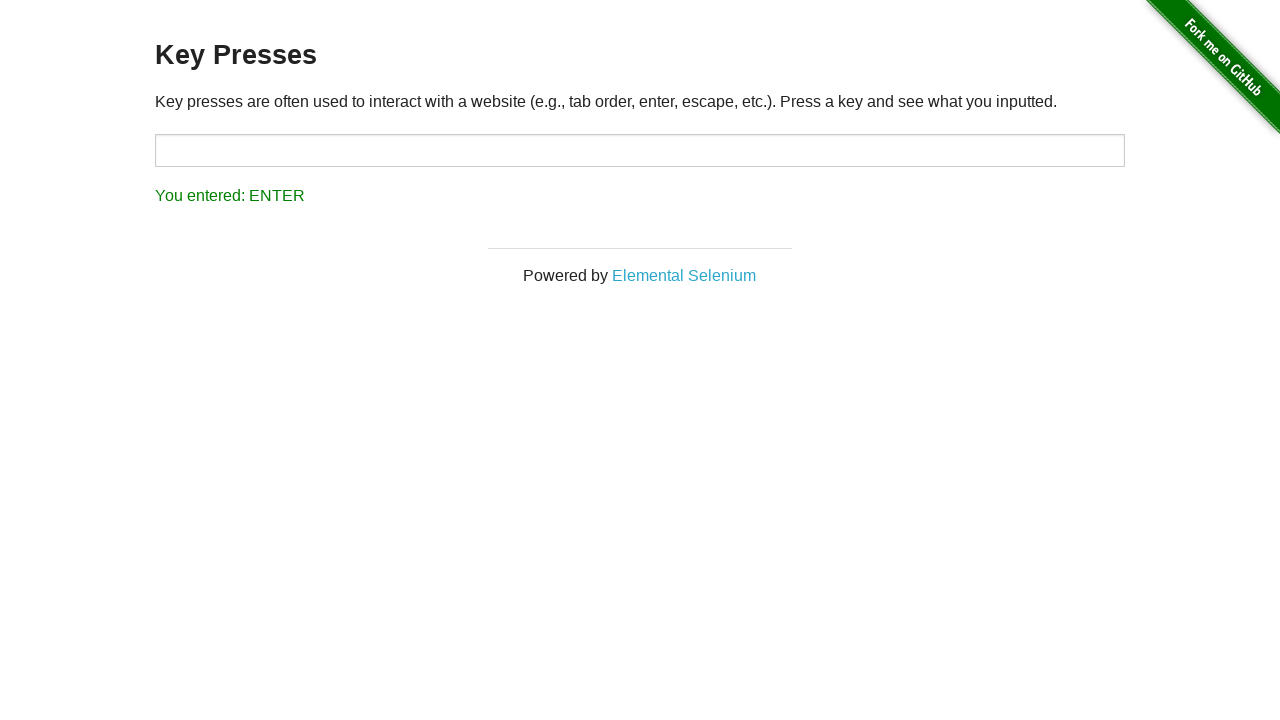

Waited 2000ms after ENTER key press
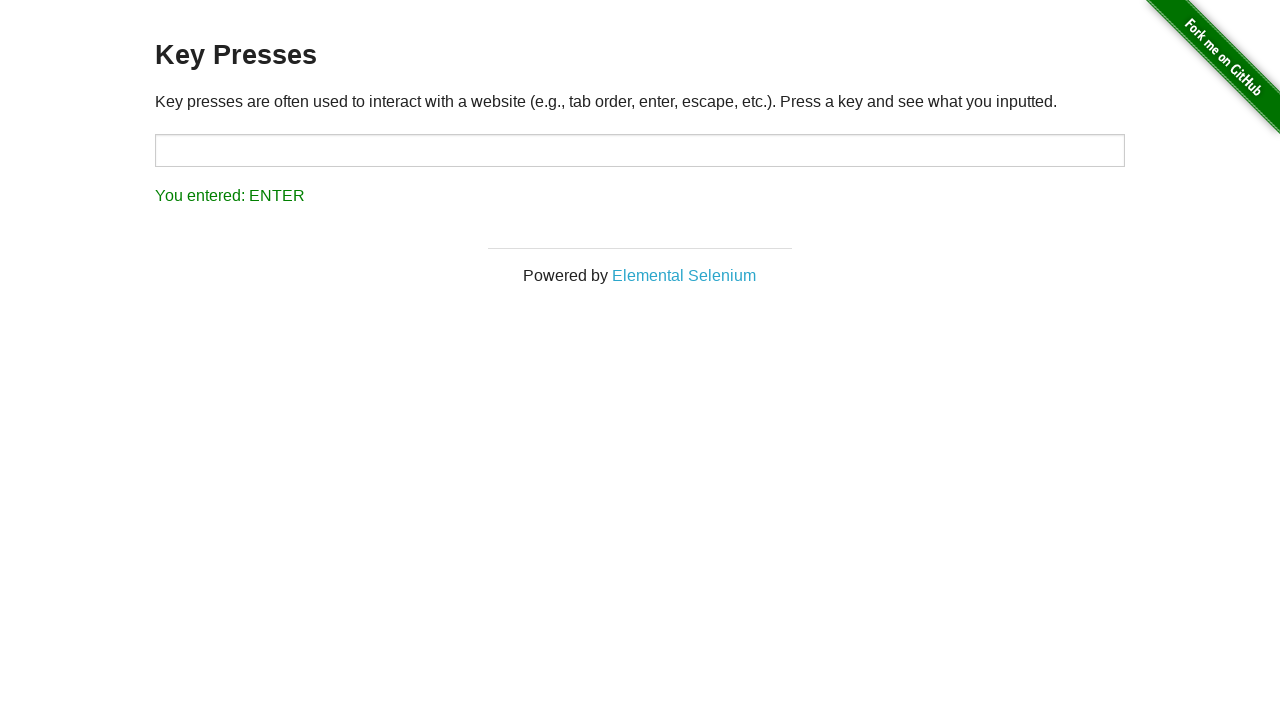

Pressed BACKSPACE key
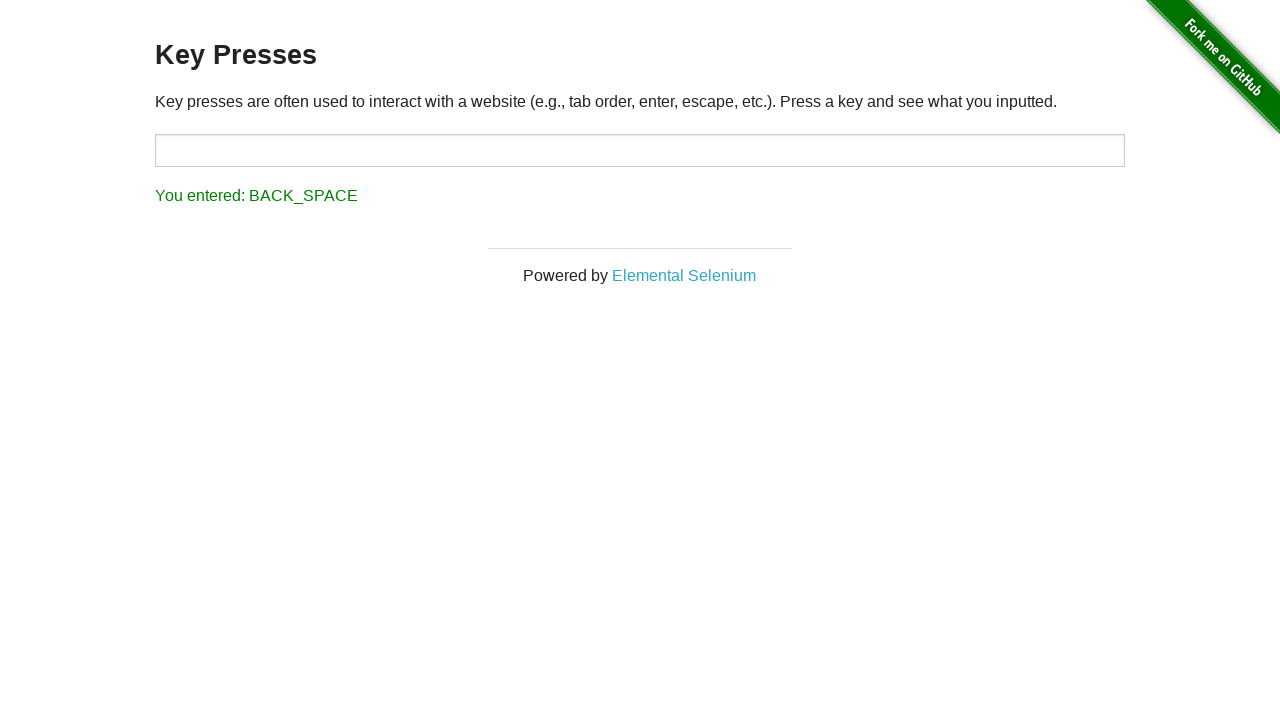

Waited 2000ms after BACKSPACE key press
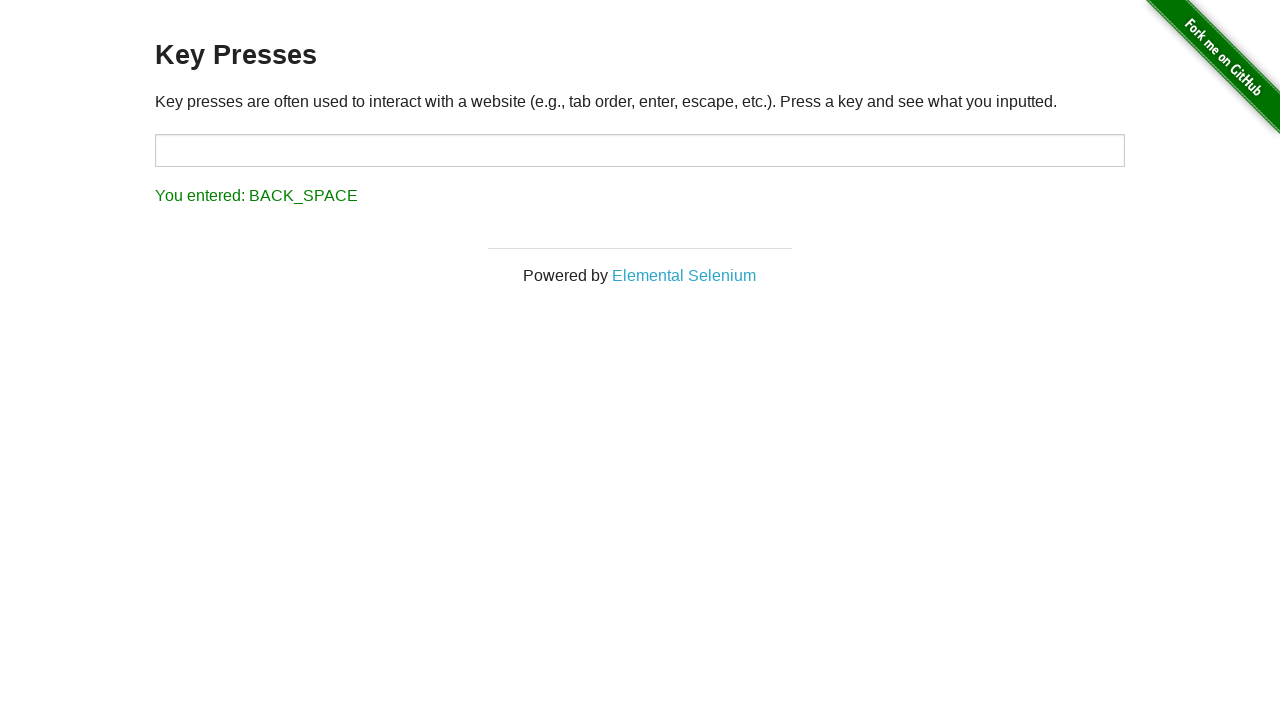

Pressed CONTROL key
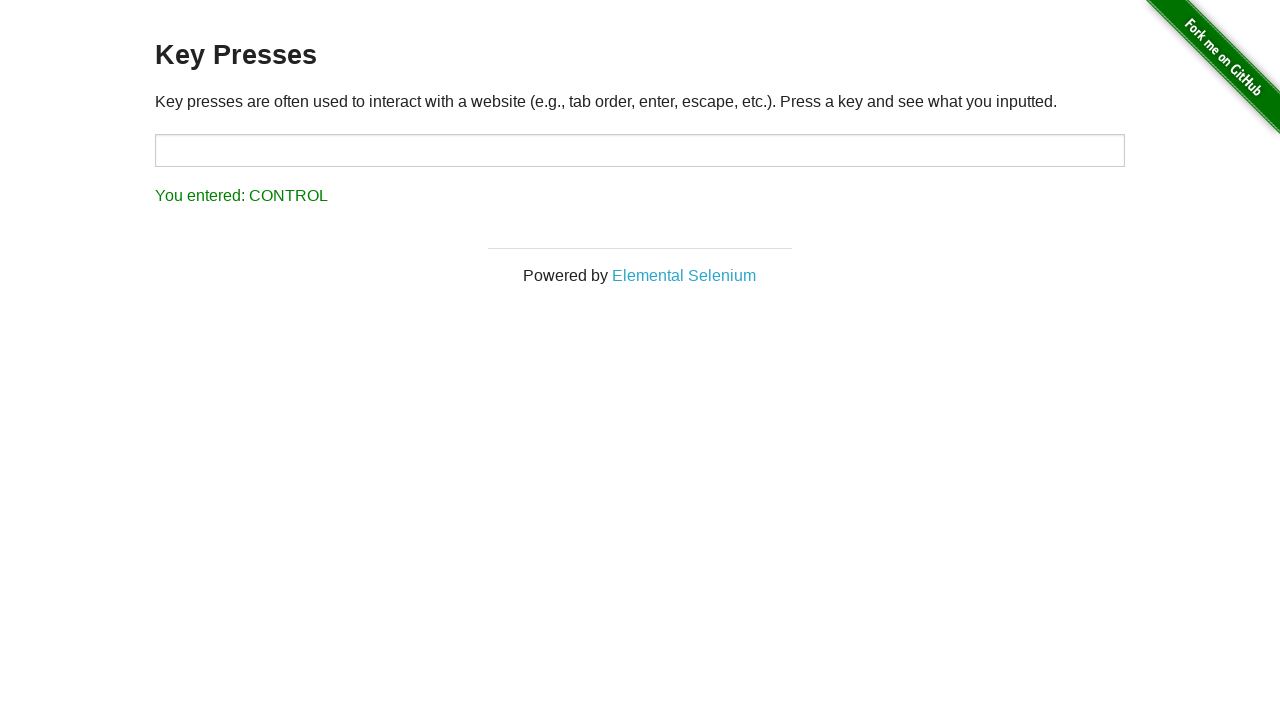

Waited 2000ms after CONTROL key press
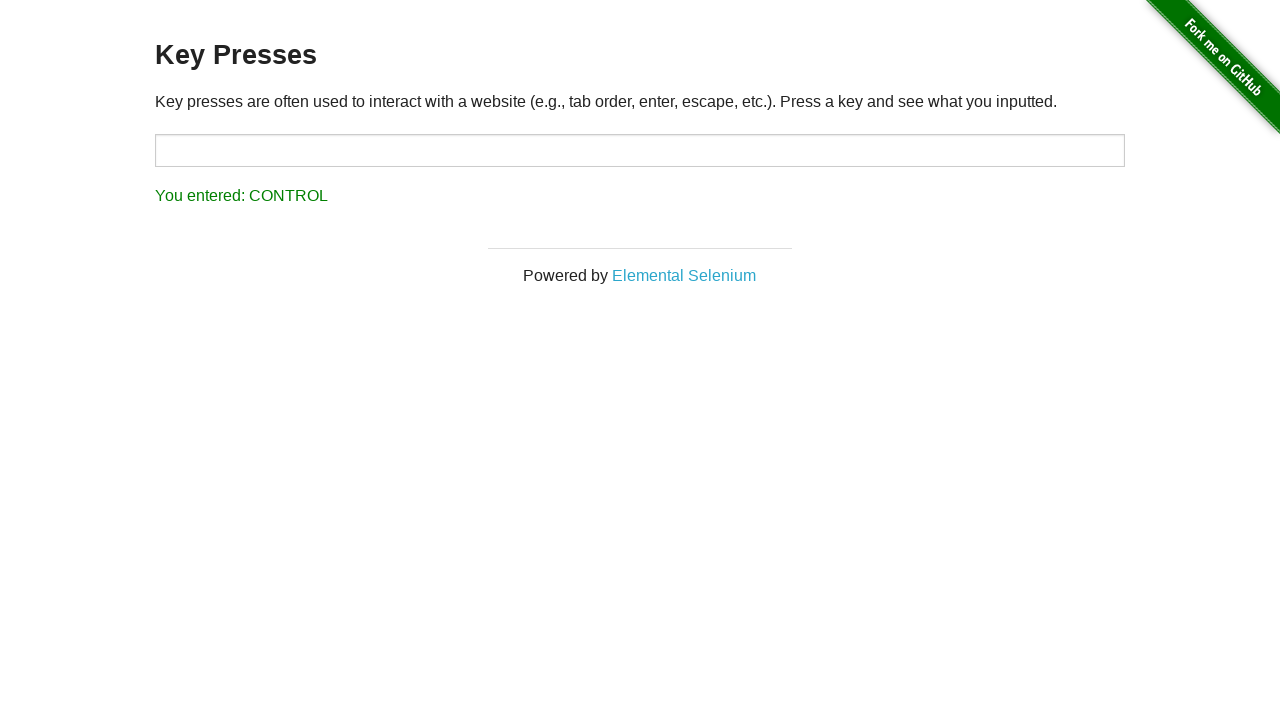

Pressed DELETE key
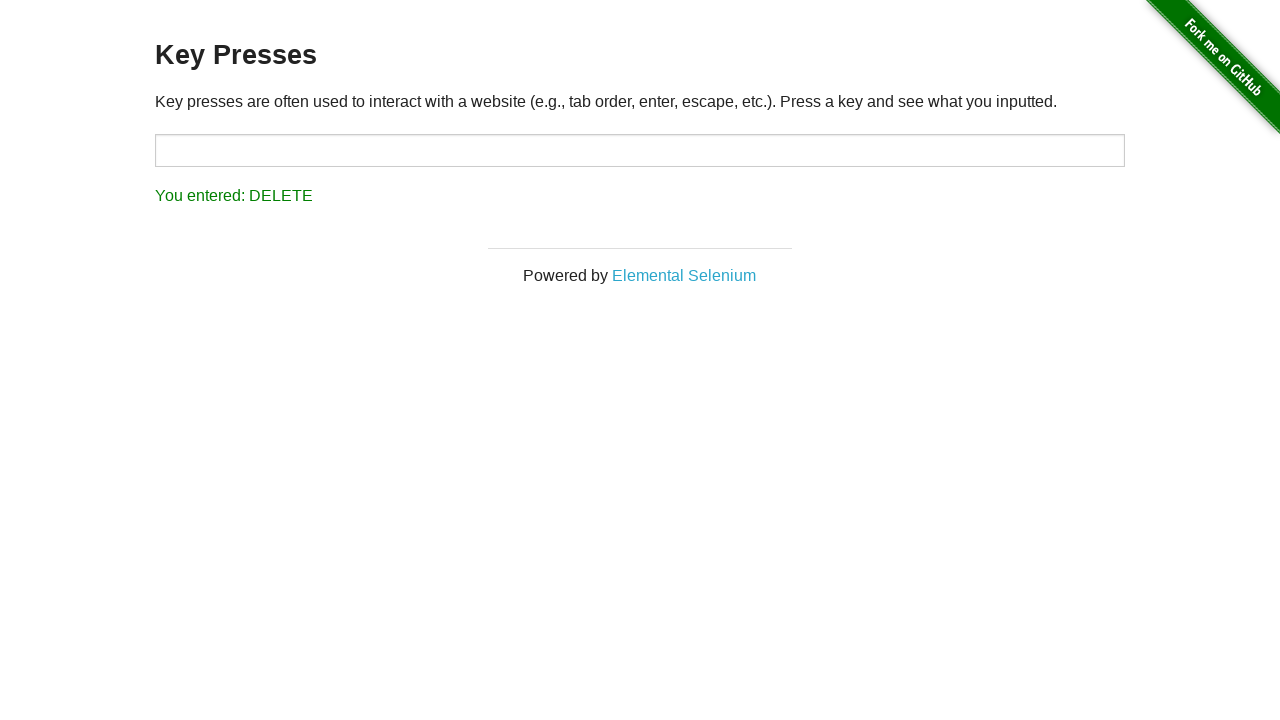

Waited 2000ms after DELETE key press
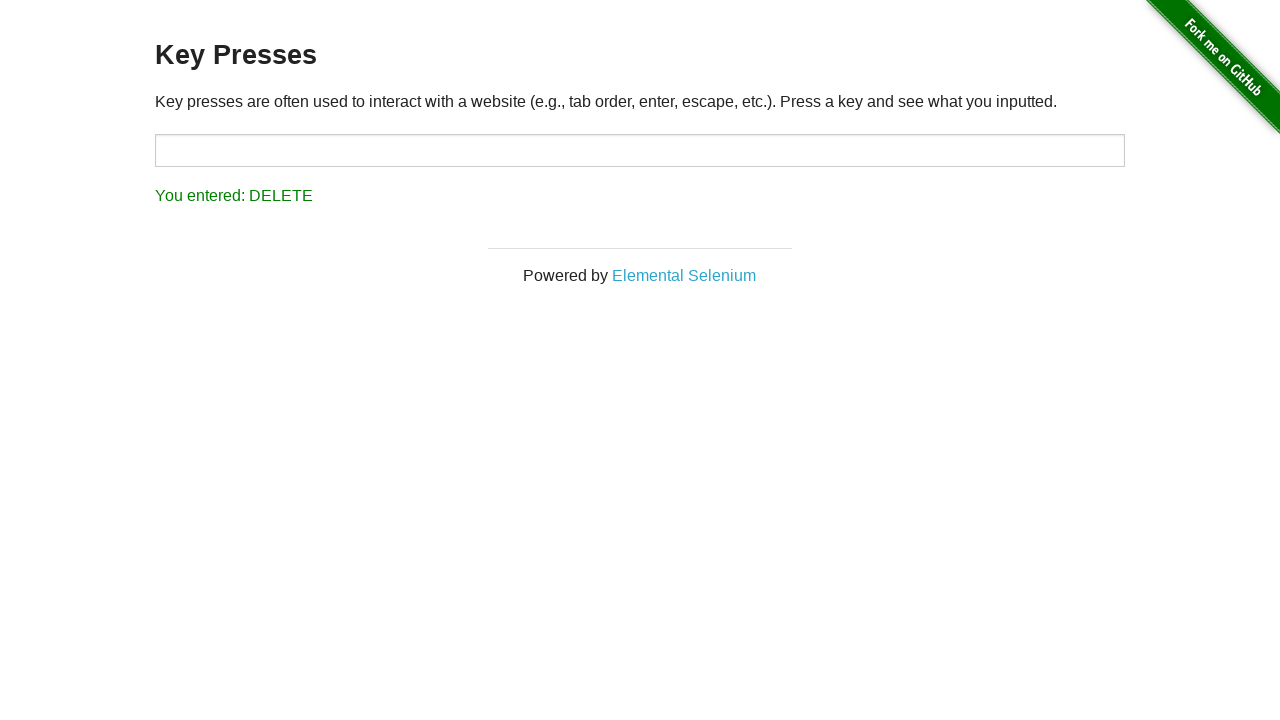

Pressed END key
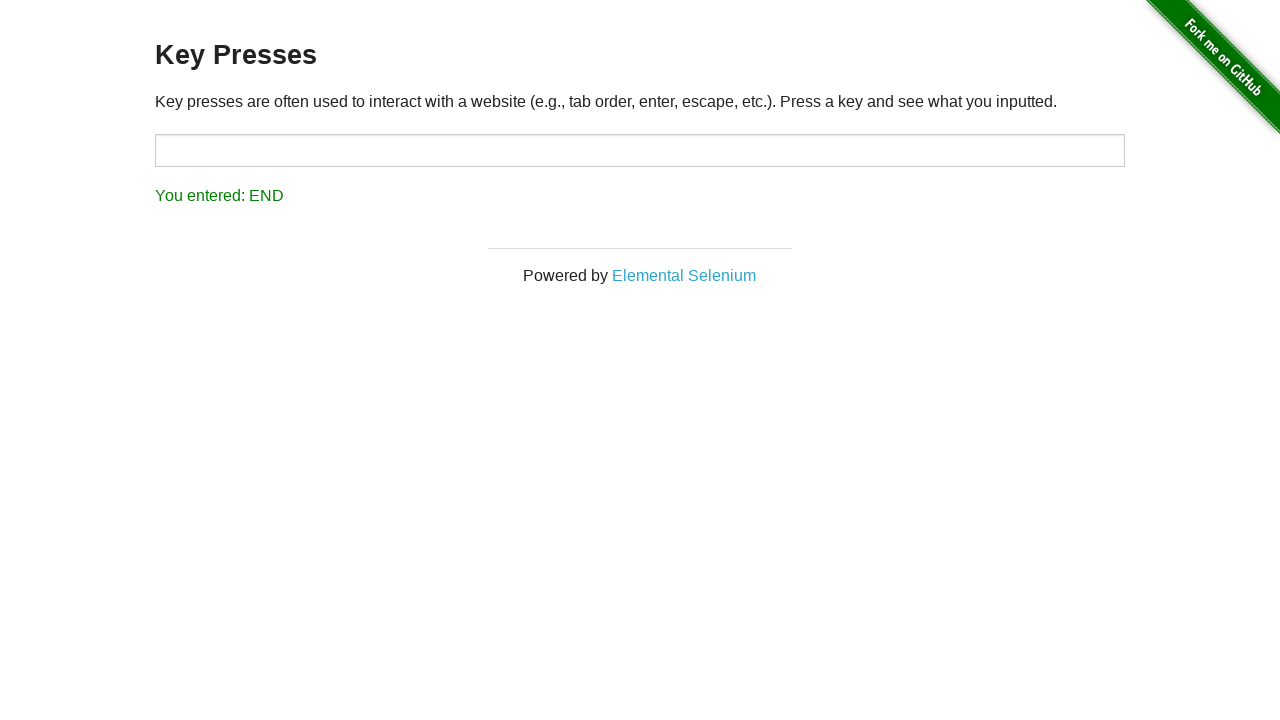

Pressed ALT key
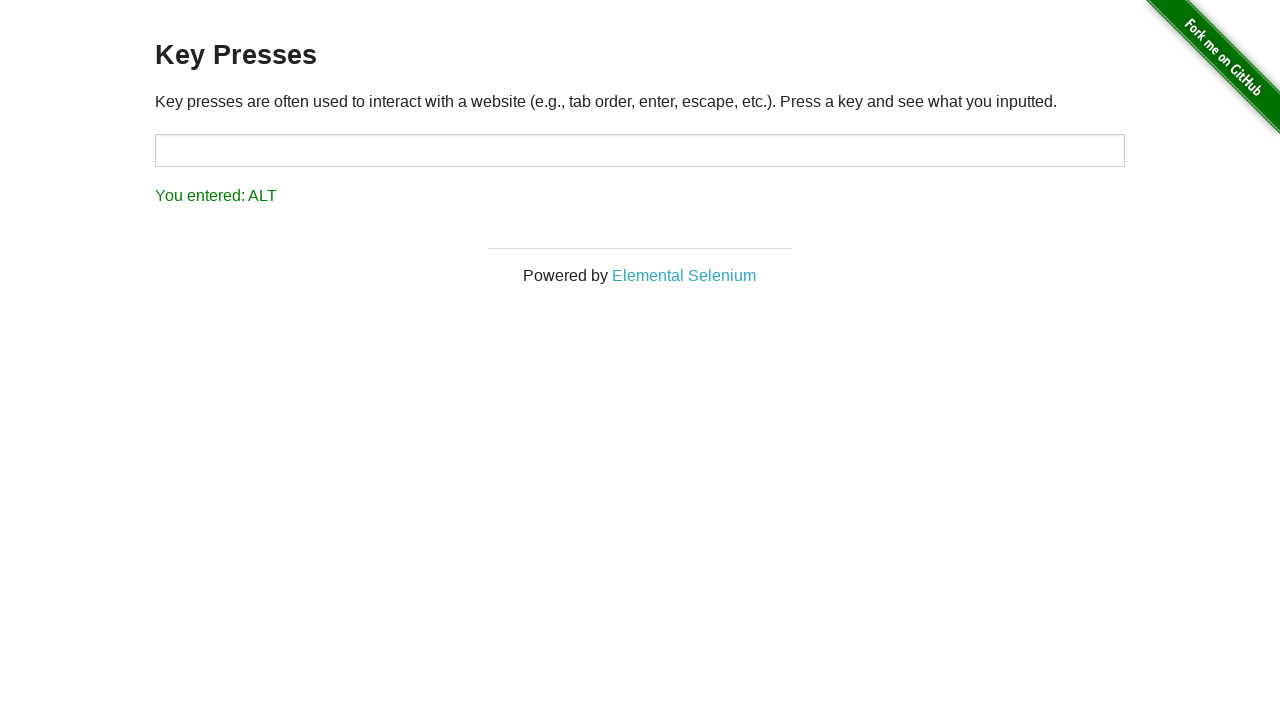

Waited 2000ms after ALT key press
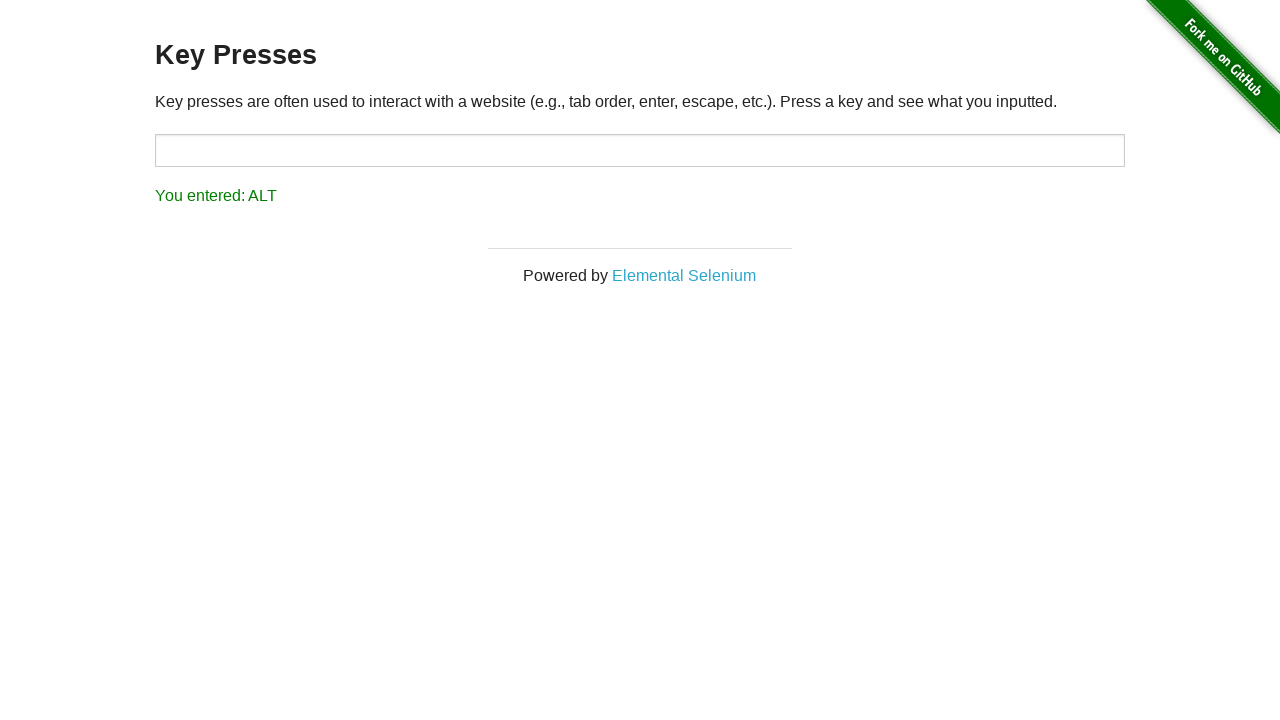

Pressed ARROW_DOWN key
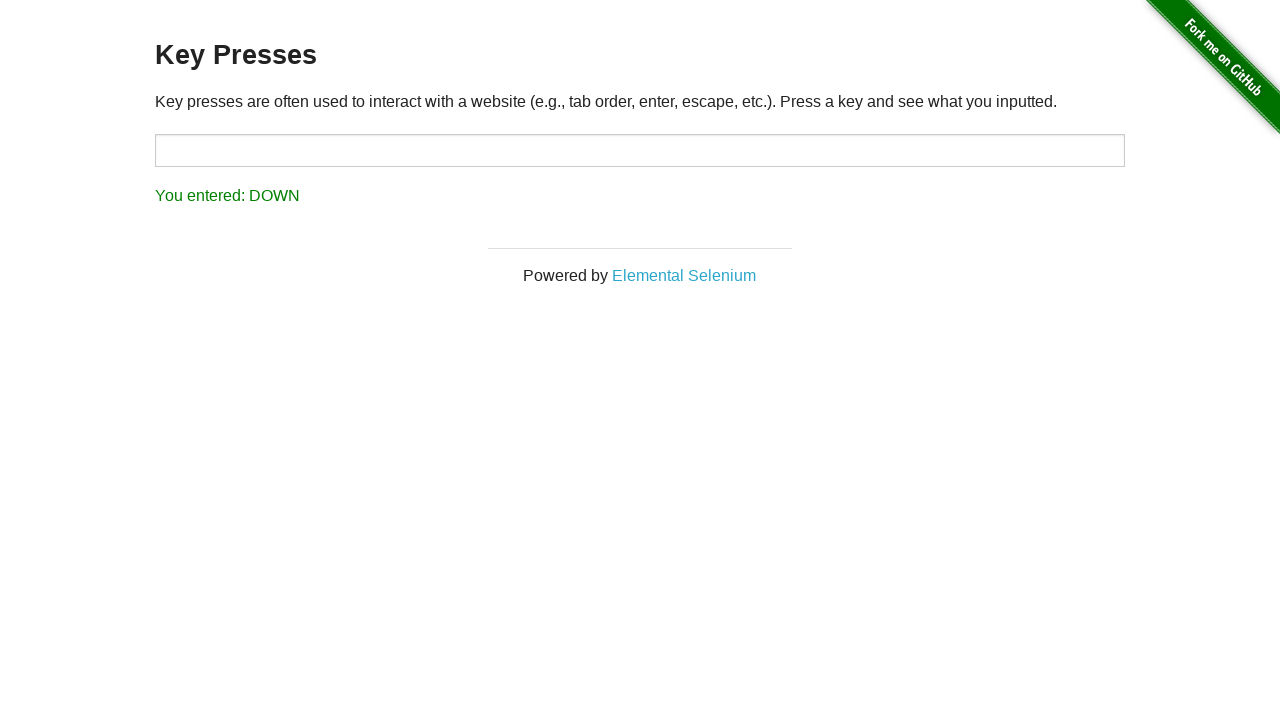

Waited 2000ms after ARROW_DOWN key press
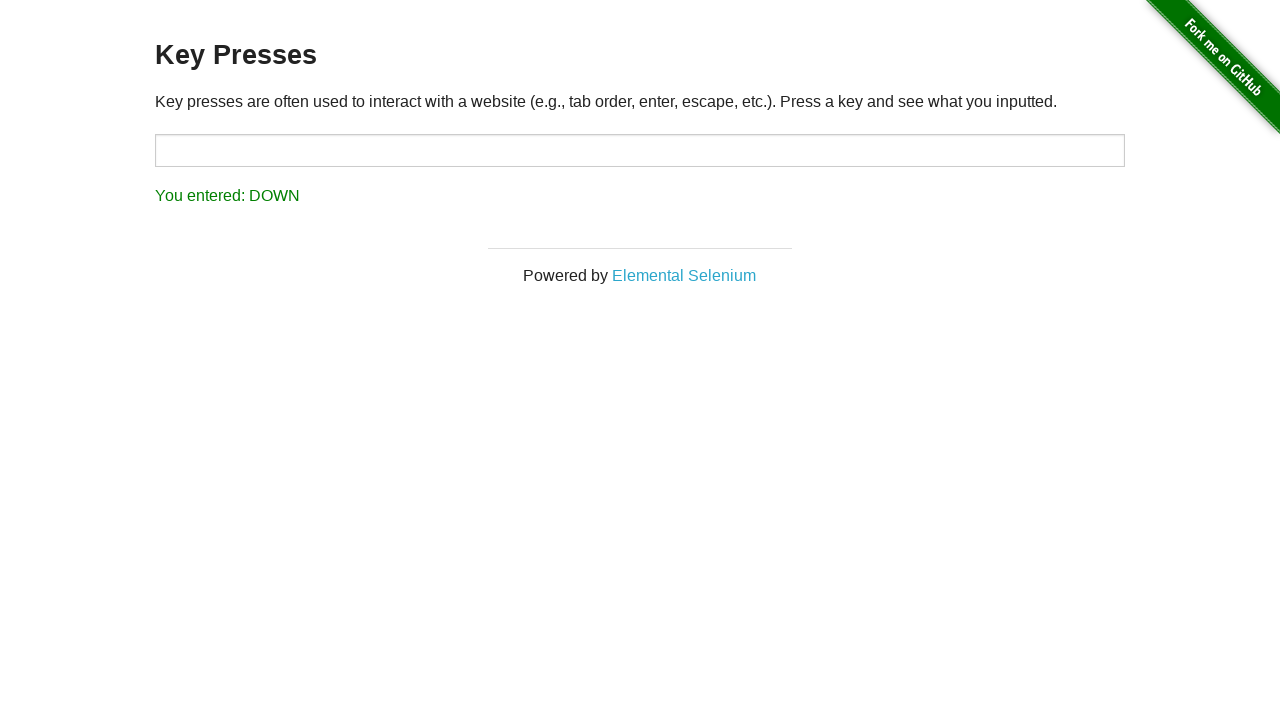

Pressed ARROW_UP key
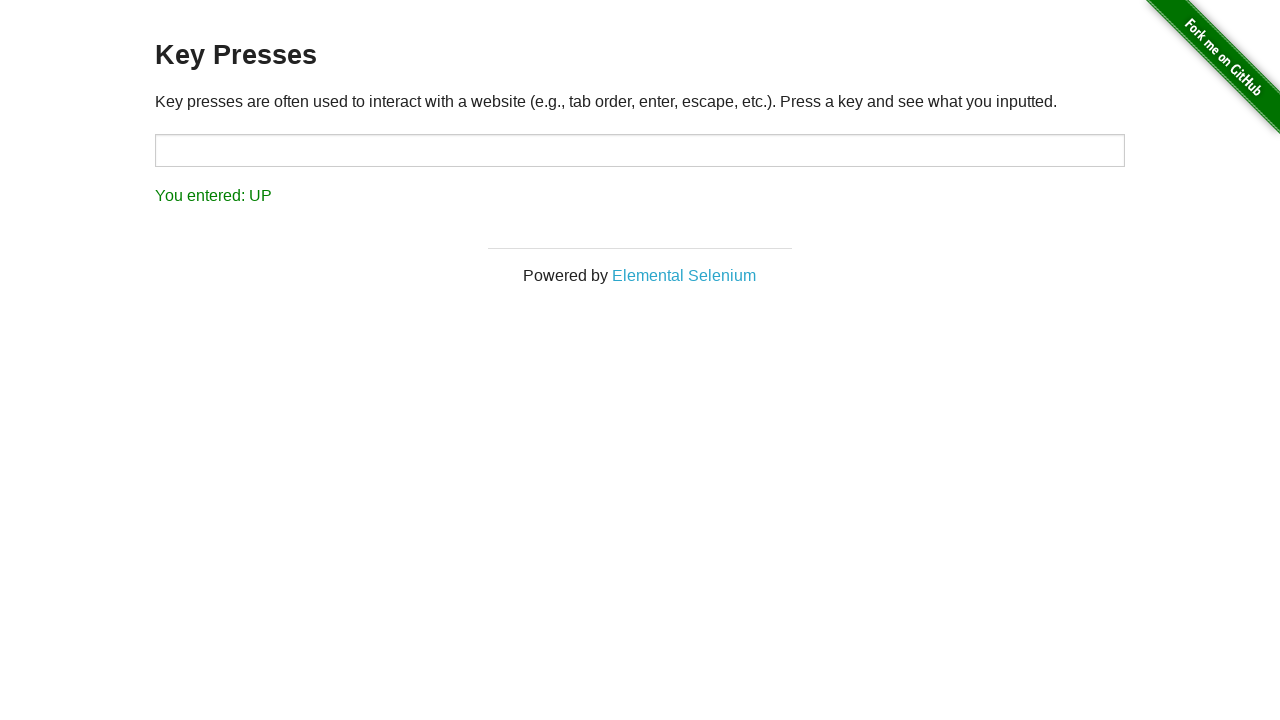

Waited 2000ms after ARROW_UP key press
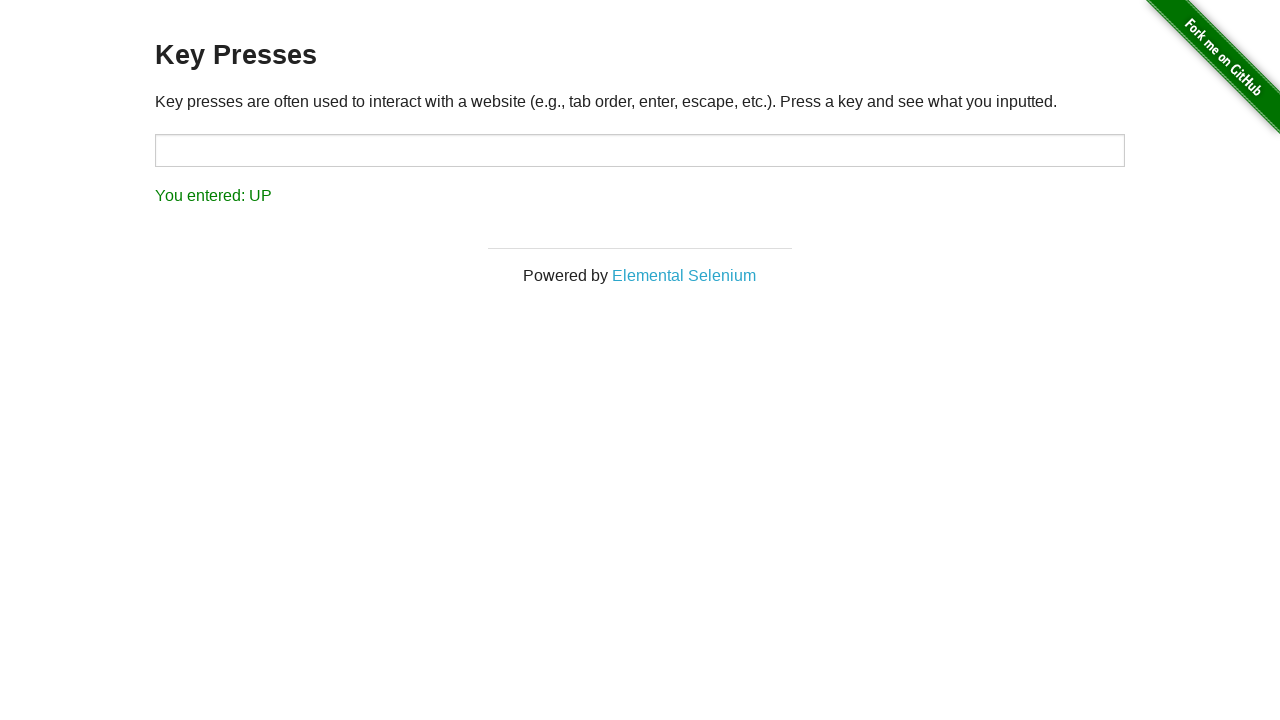

Pressed ARROW_LEFT key
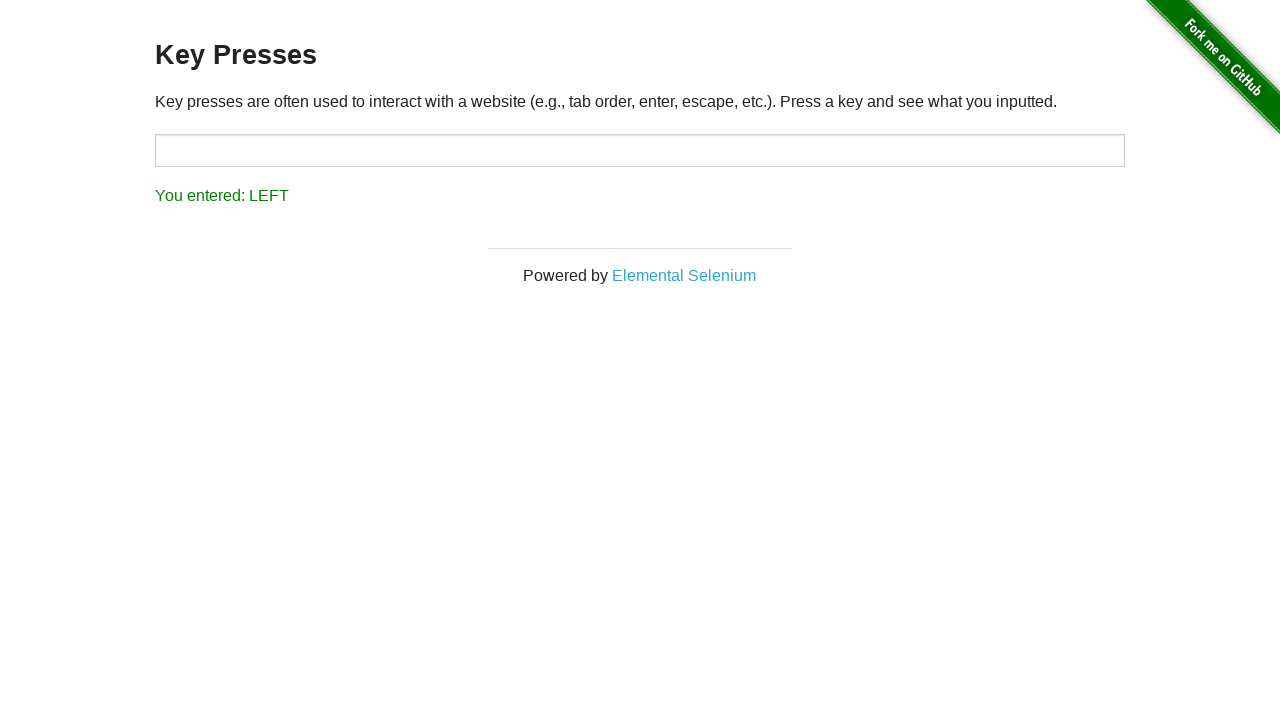

Waited 2000ms after ARROW_LEFT key press
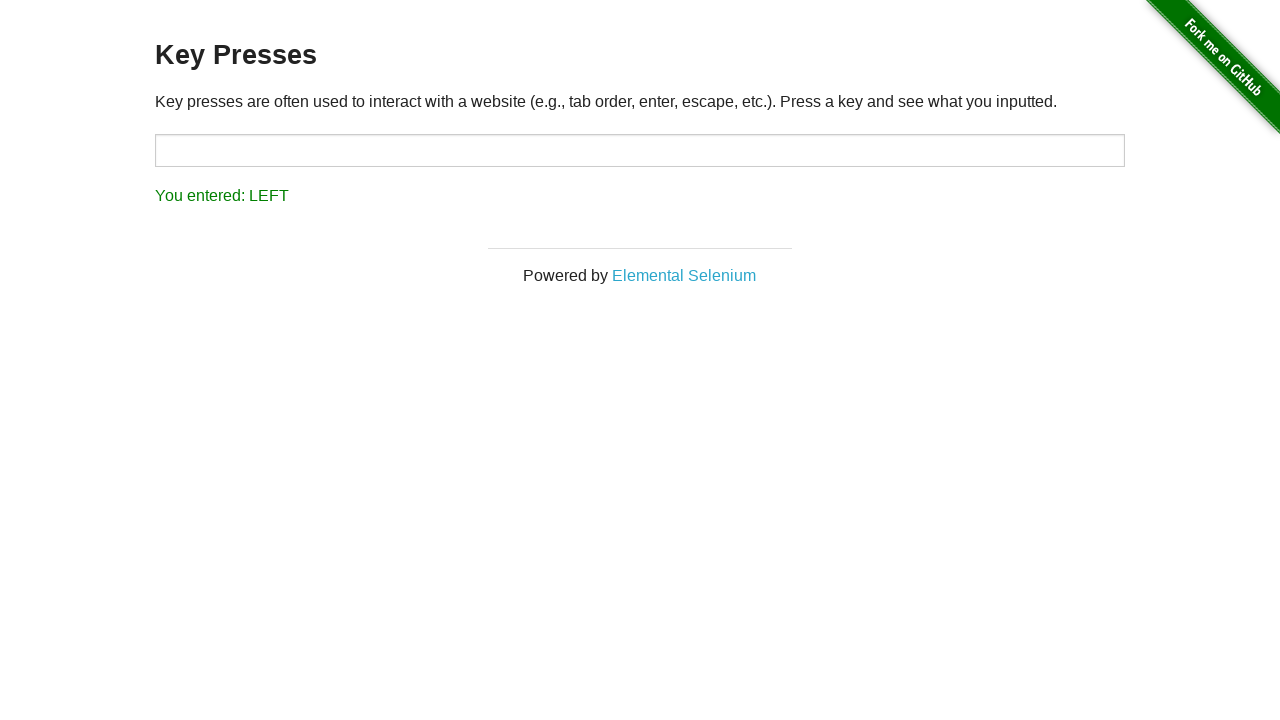

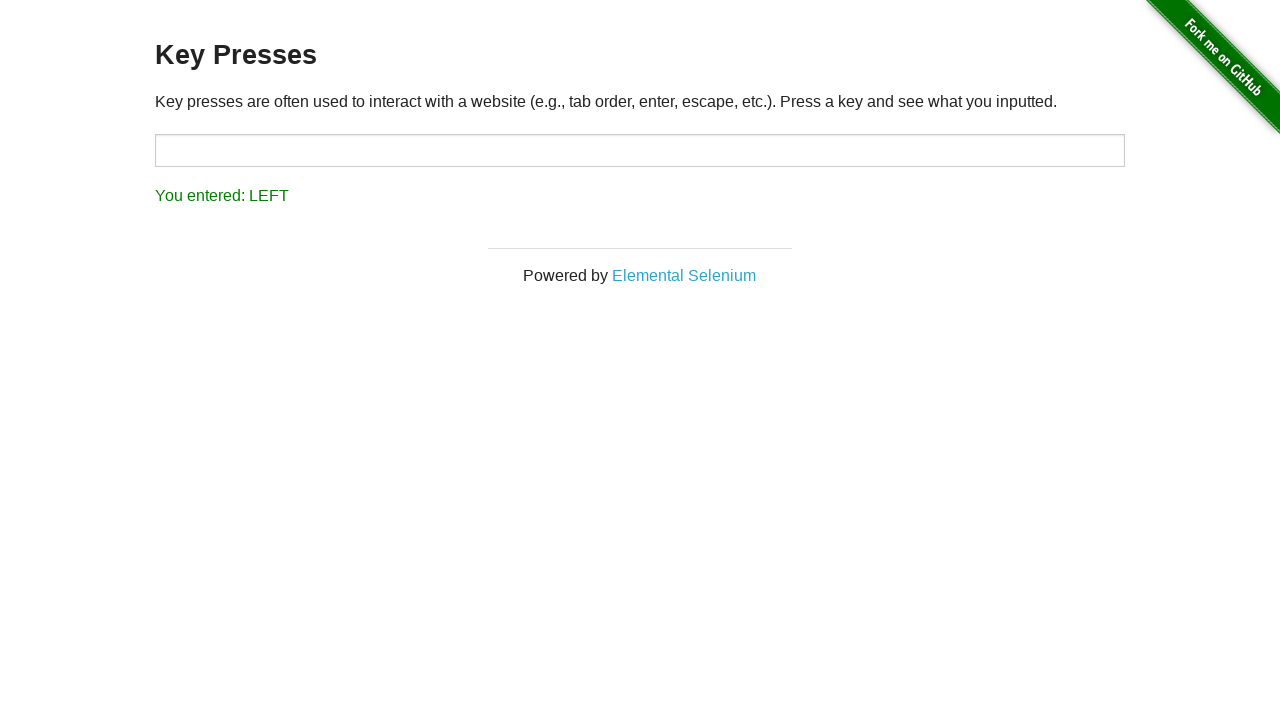